Navigates to GitHub's homepage and verifies the page loads by checking for the page title

Starting URL: https://github.com

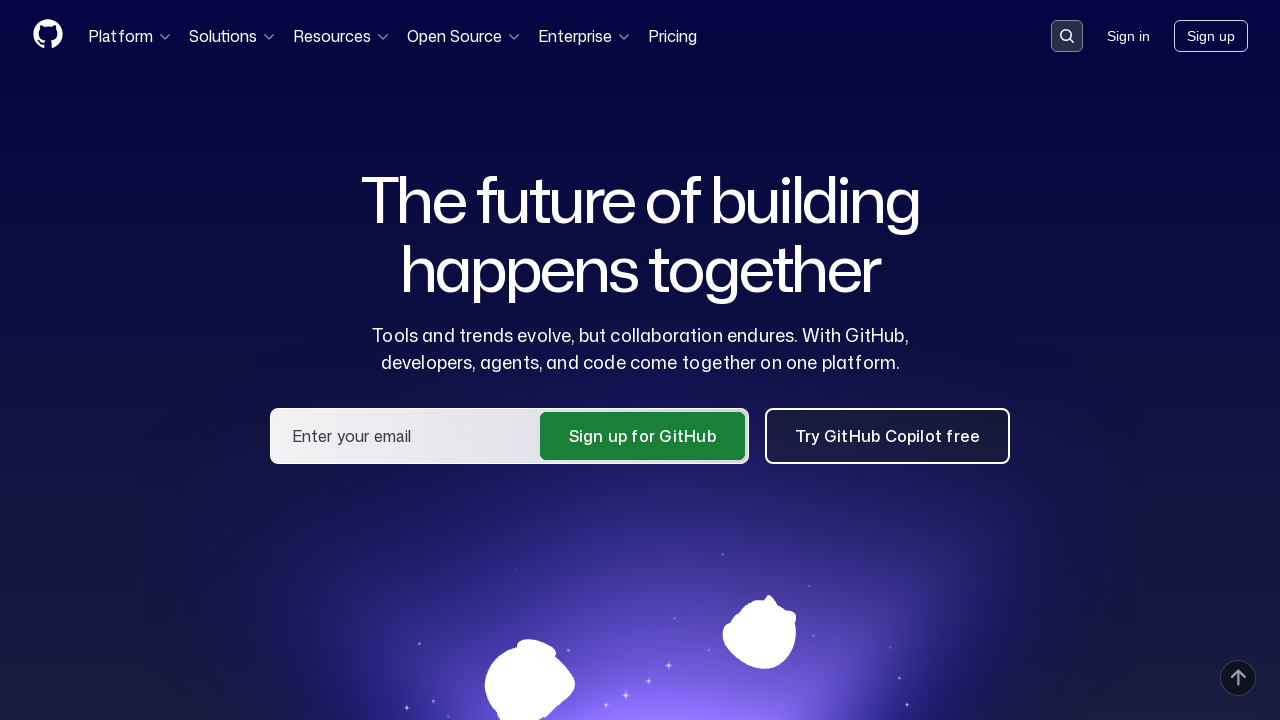

Navigated to GitHub homepage
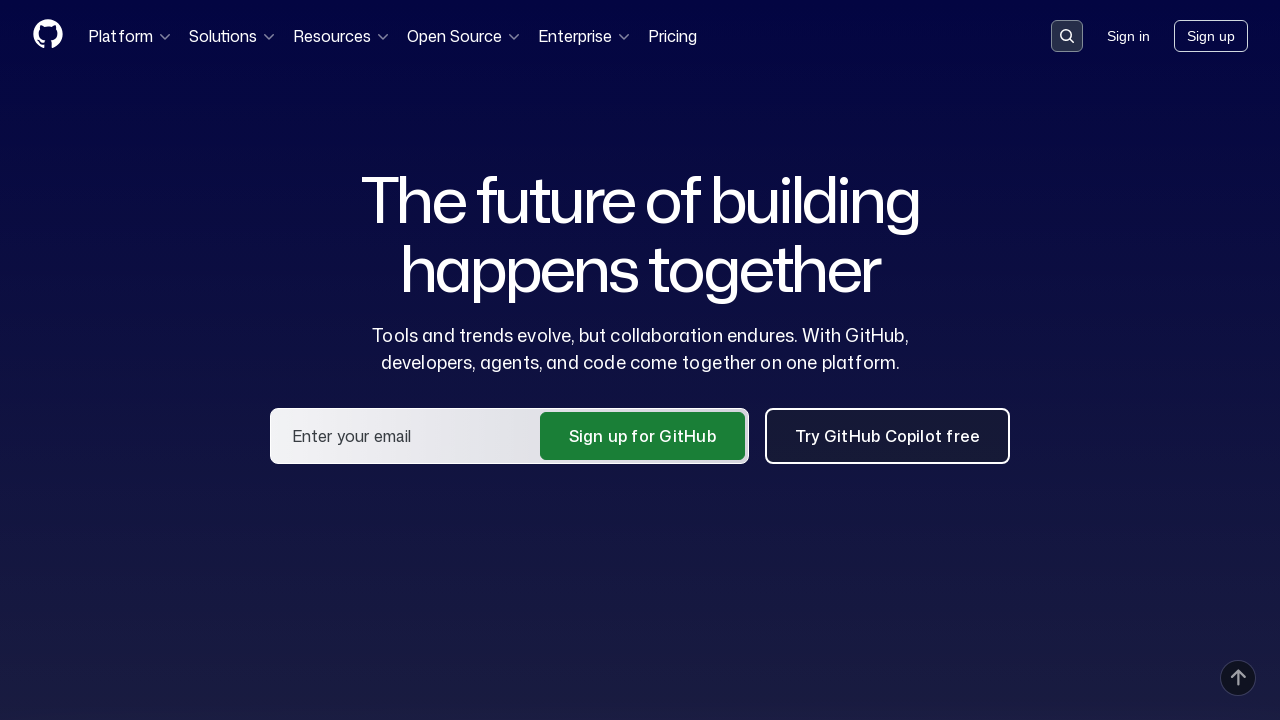

Page loaded with domcontentloaded state
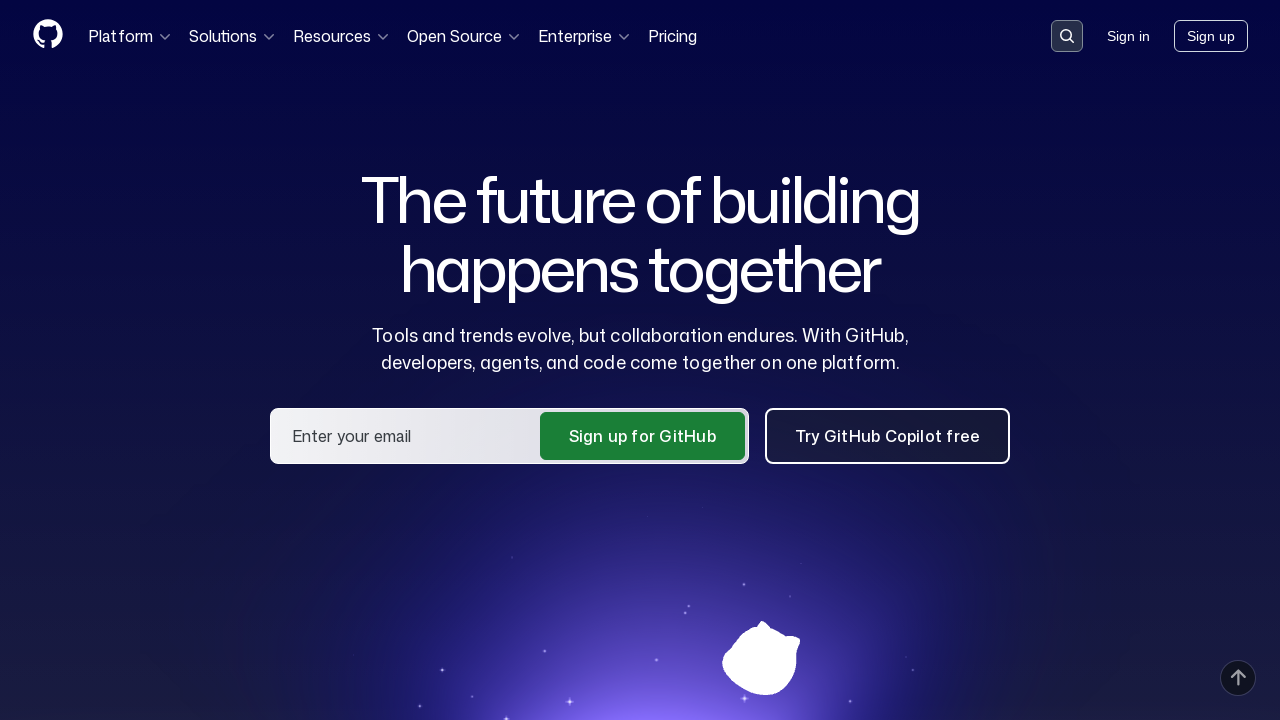

Verified page title contains 'GitHub'
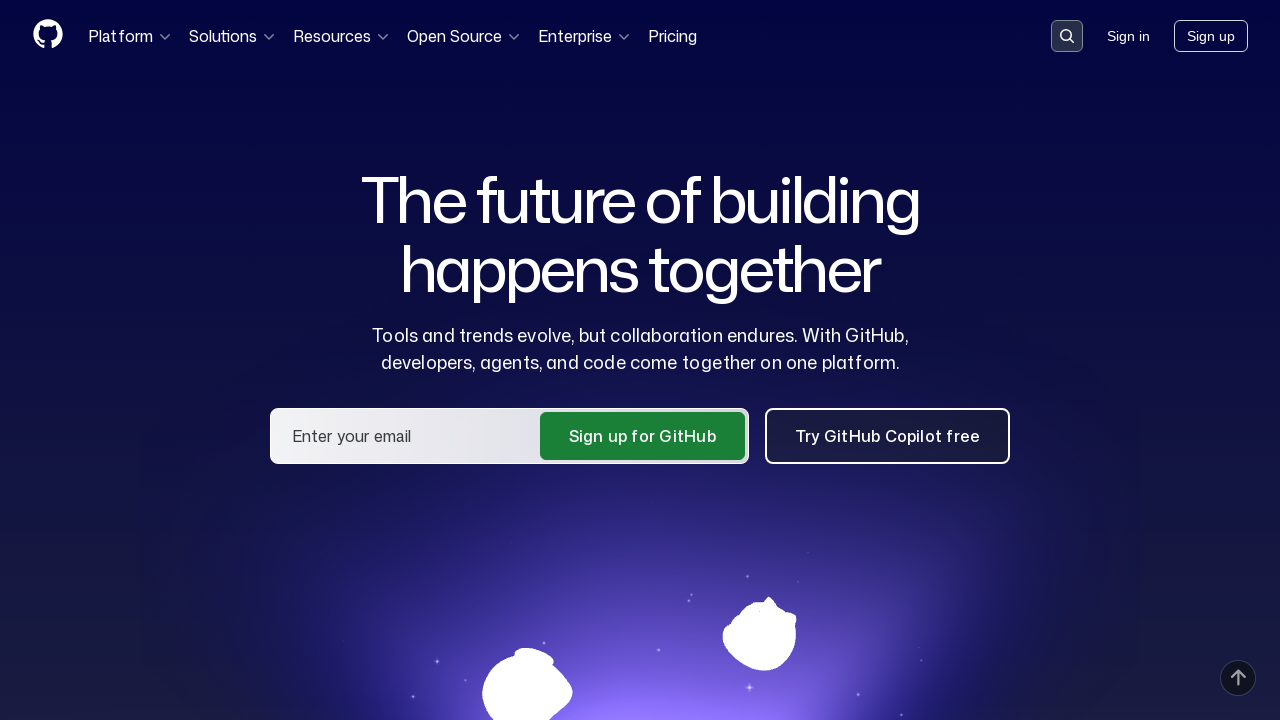

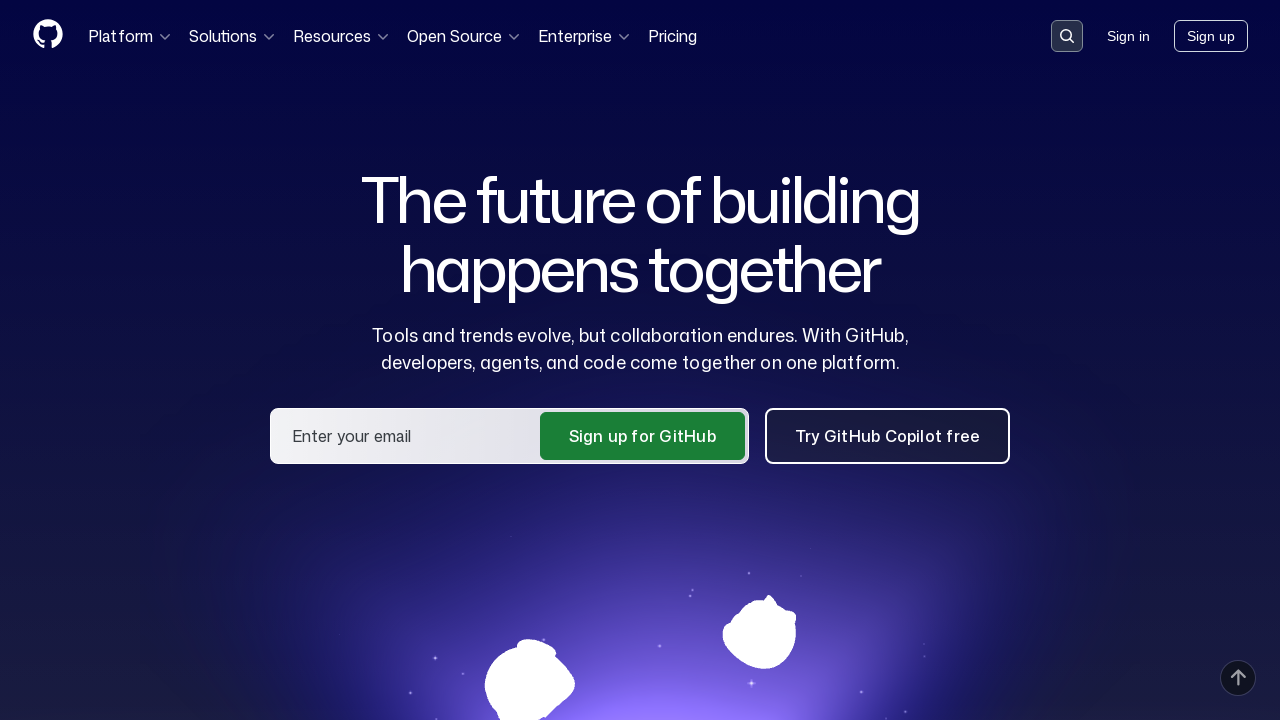